Tests dropdown selection functionality by selecting options using different methods (by index, value, and visible text)

Starting URL: https://rahulshettyacademy.com/dropdownsPractise/

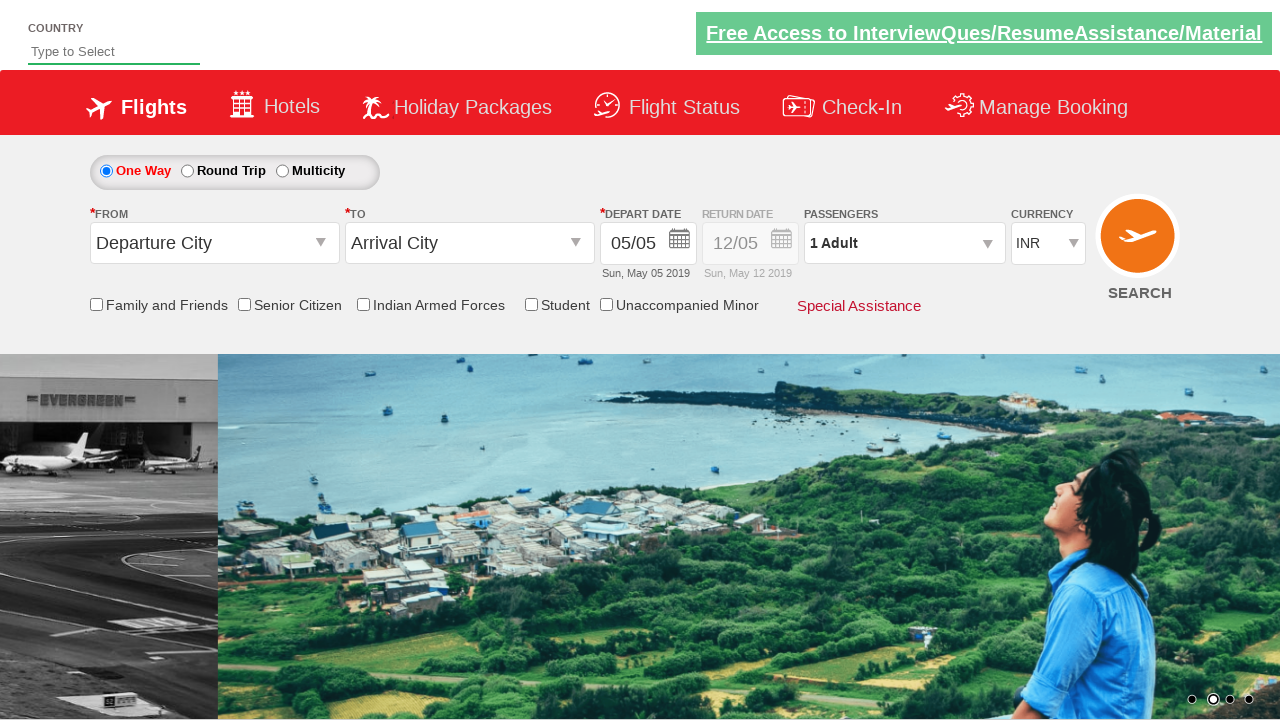

Waited for currency dropdown to be visible
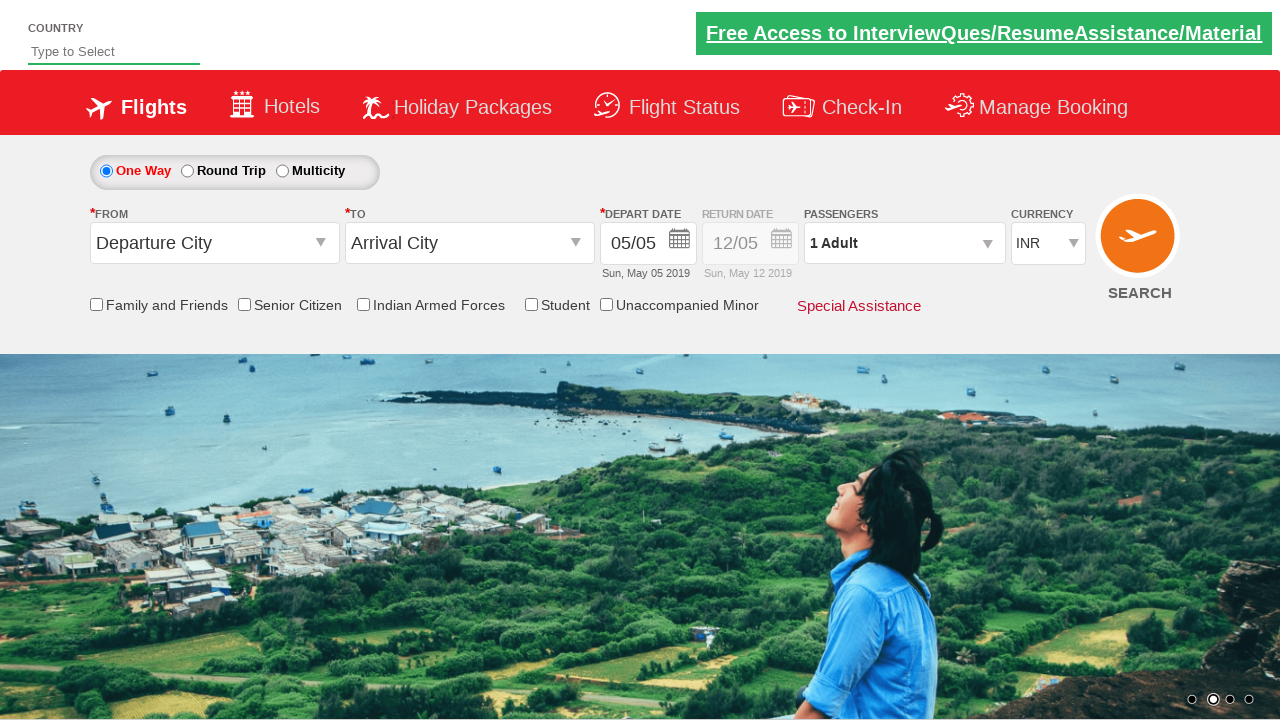

Located currency dropdown element
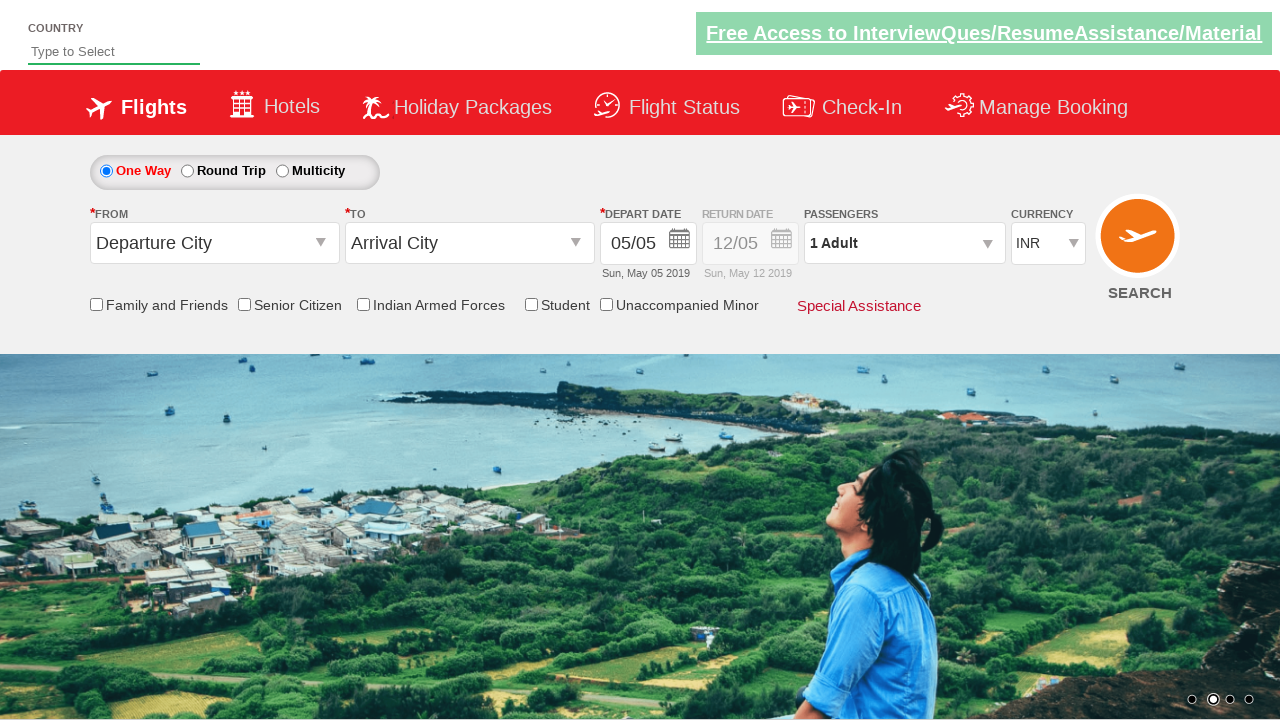

Selected dropdown option by index 1 on #ctl00_mainContent_DropDownListCurrency
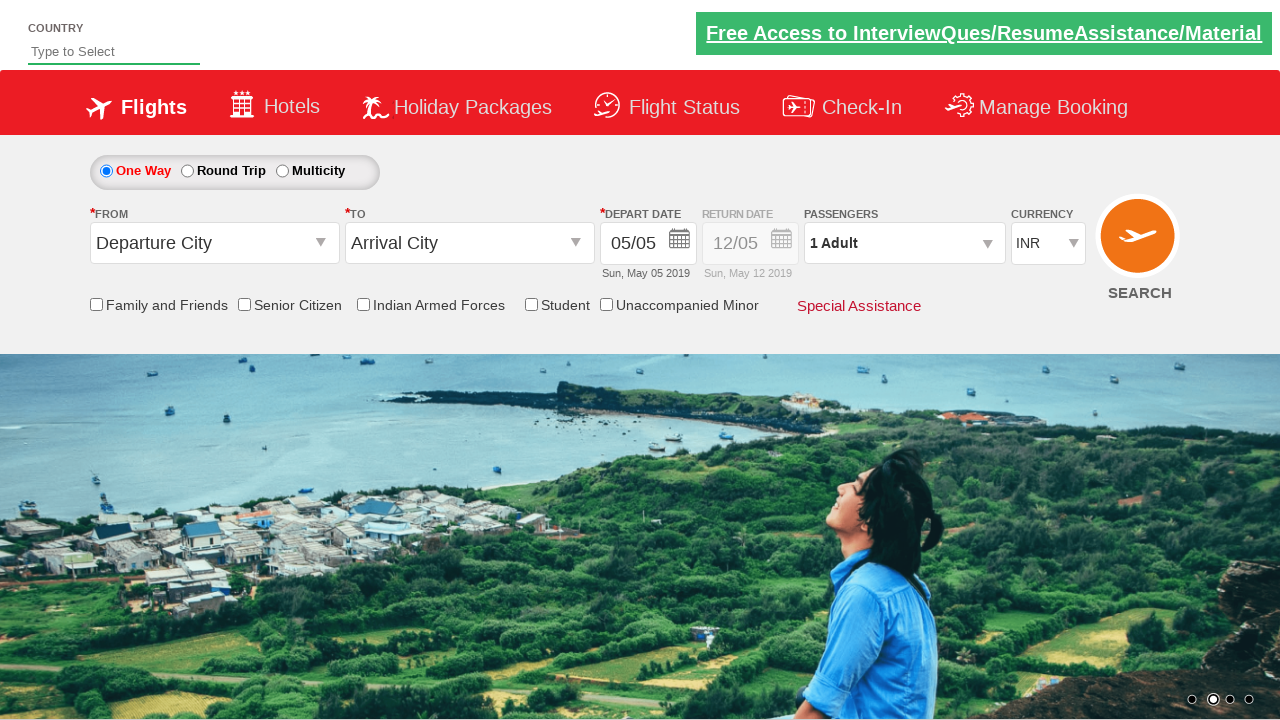

Selected dropdown option by value 'USD' on #ctl00_mainContent_DropDownListCurrency
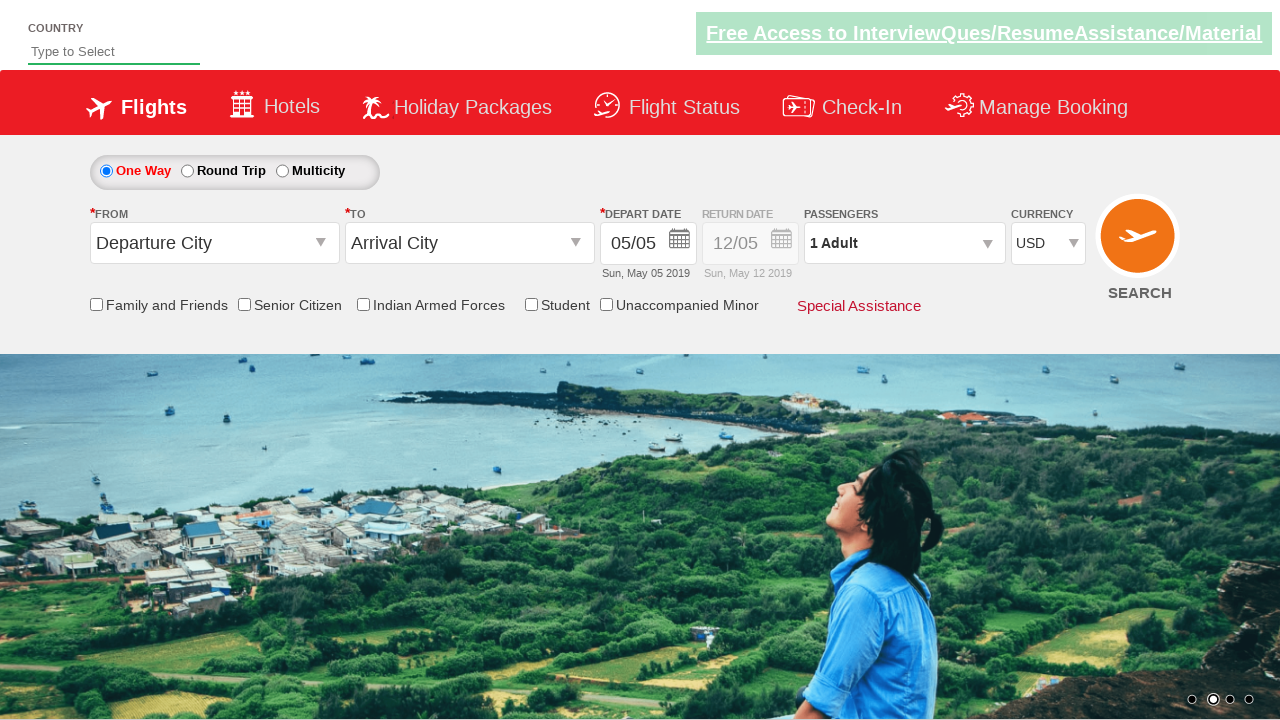

Selected dropdown option by label 'AED' on #ctl00_mainContent_DropDownListCurrency
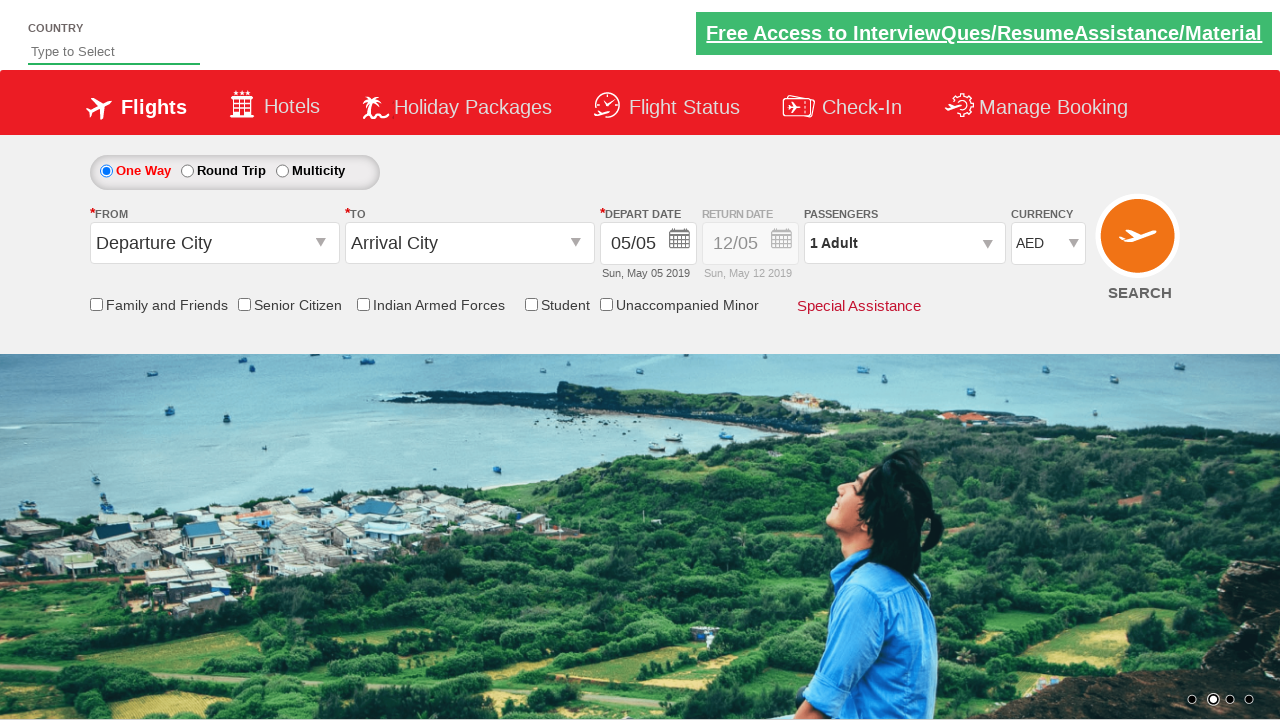

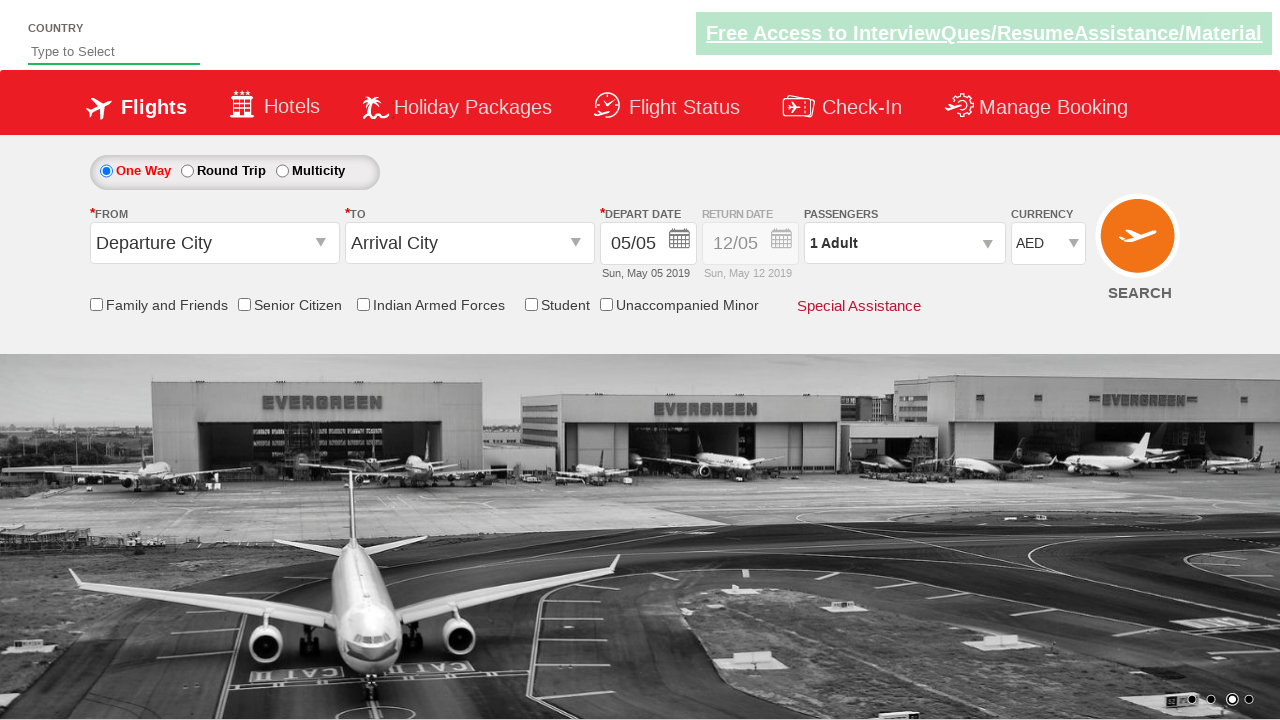